Tests dropdown selection functionality by selecting options using different methods - by index, by value, and by visible text

Starting URL: http://the-internet.herokuapp.com/dropdown

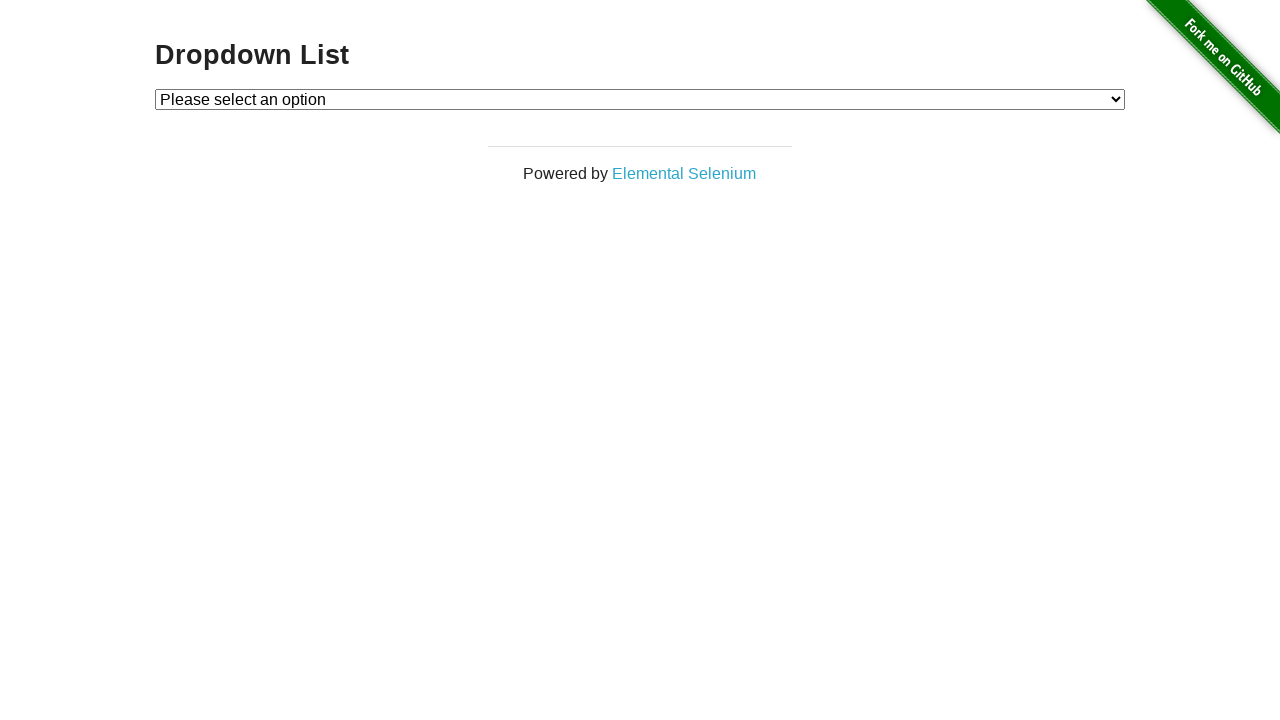

Located dropdown element with id 'dropdown'
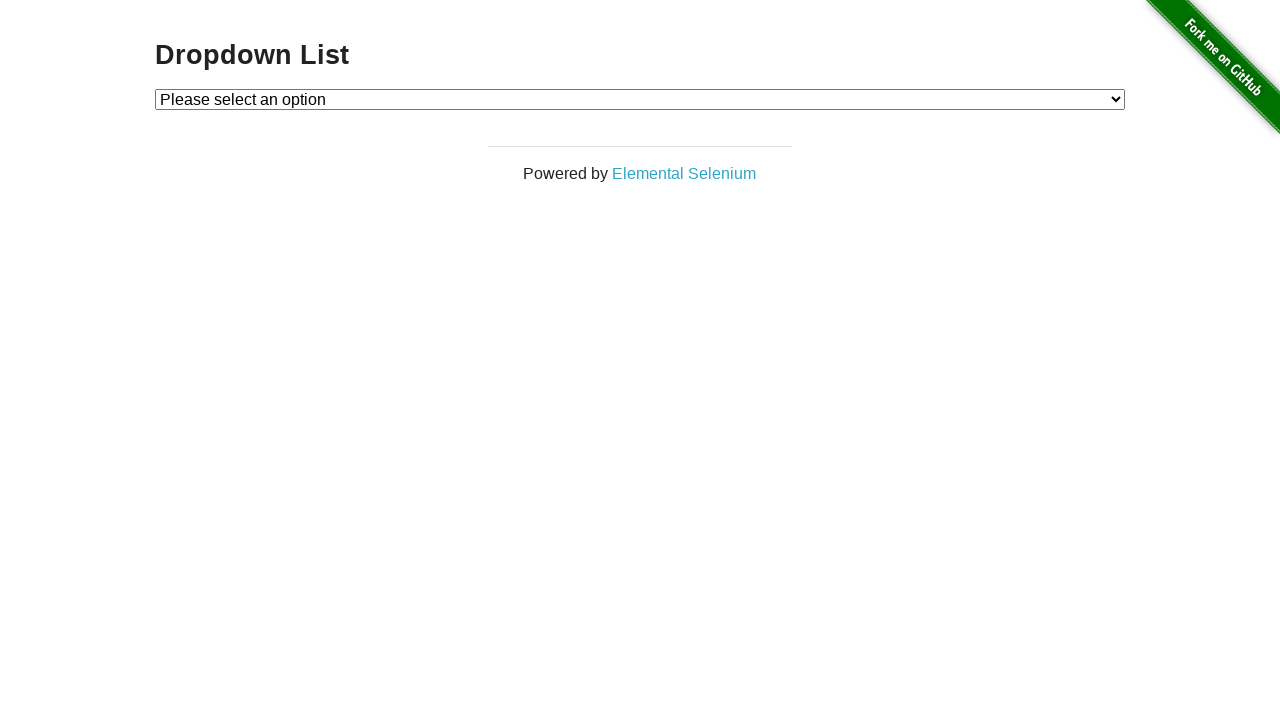

Selected dropdown option by index 1 on #dropdown
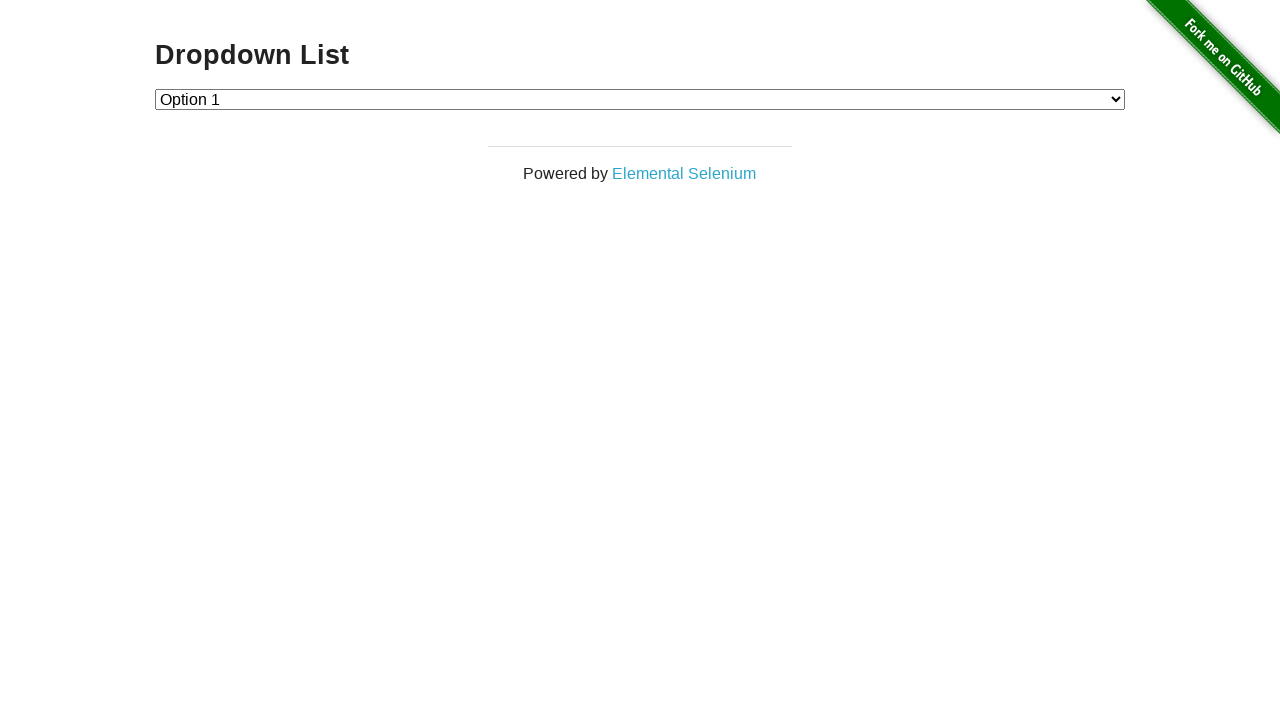

Selected dropdown option by value '1' on #dropdown
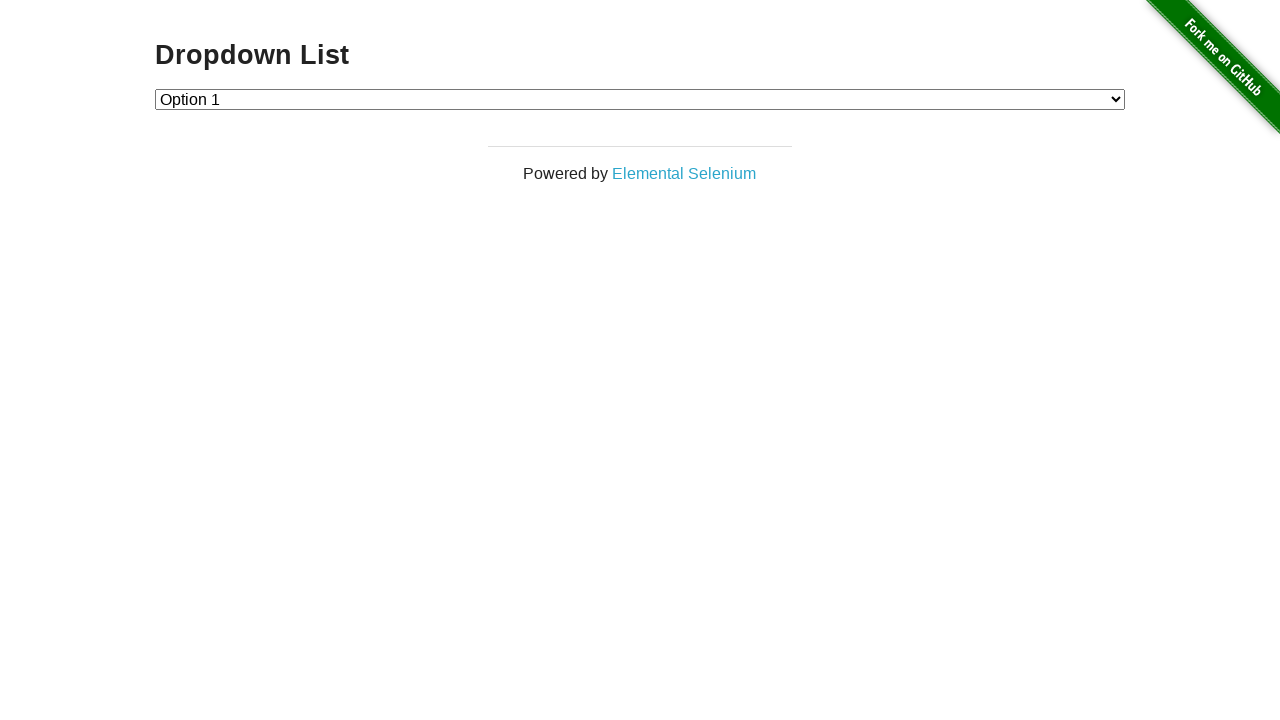

Selected dropdown option by visible text 'Option 2' on #dropdown
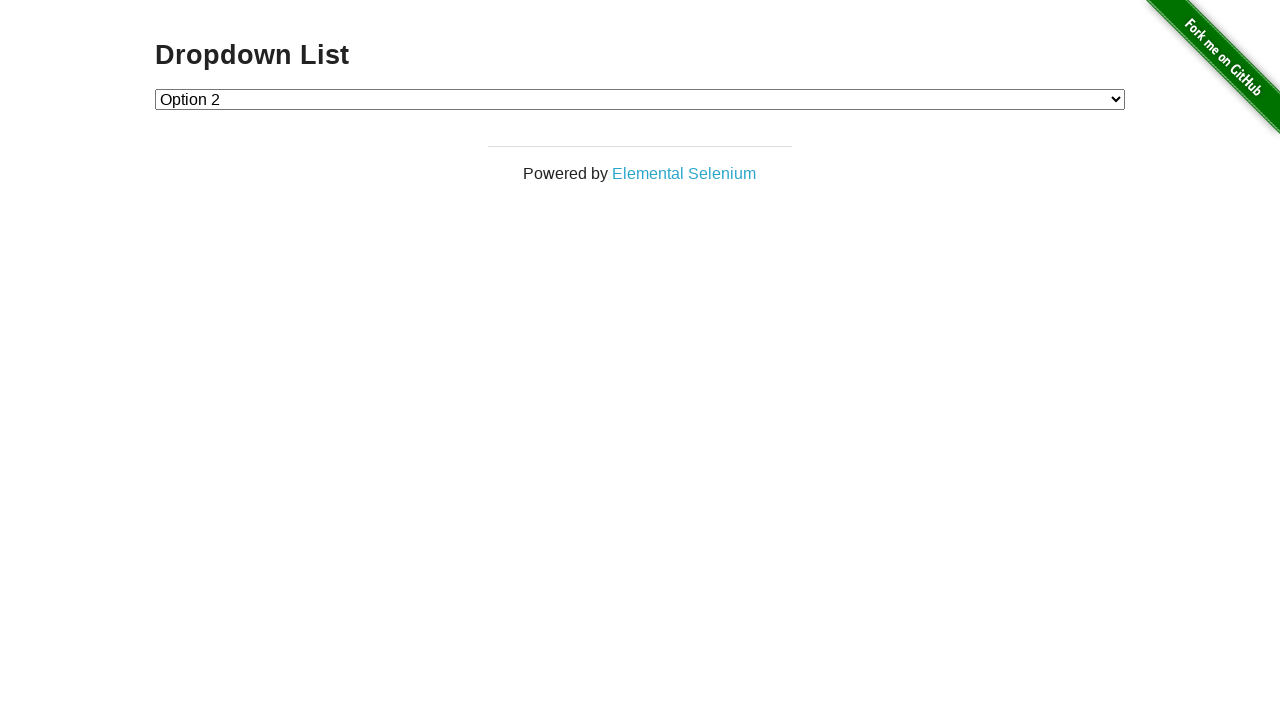

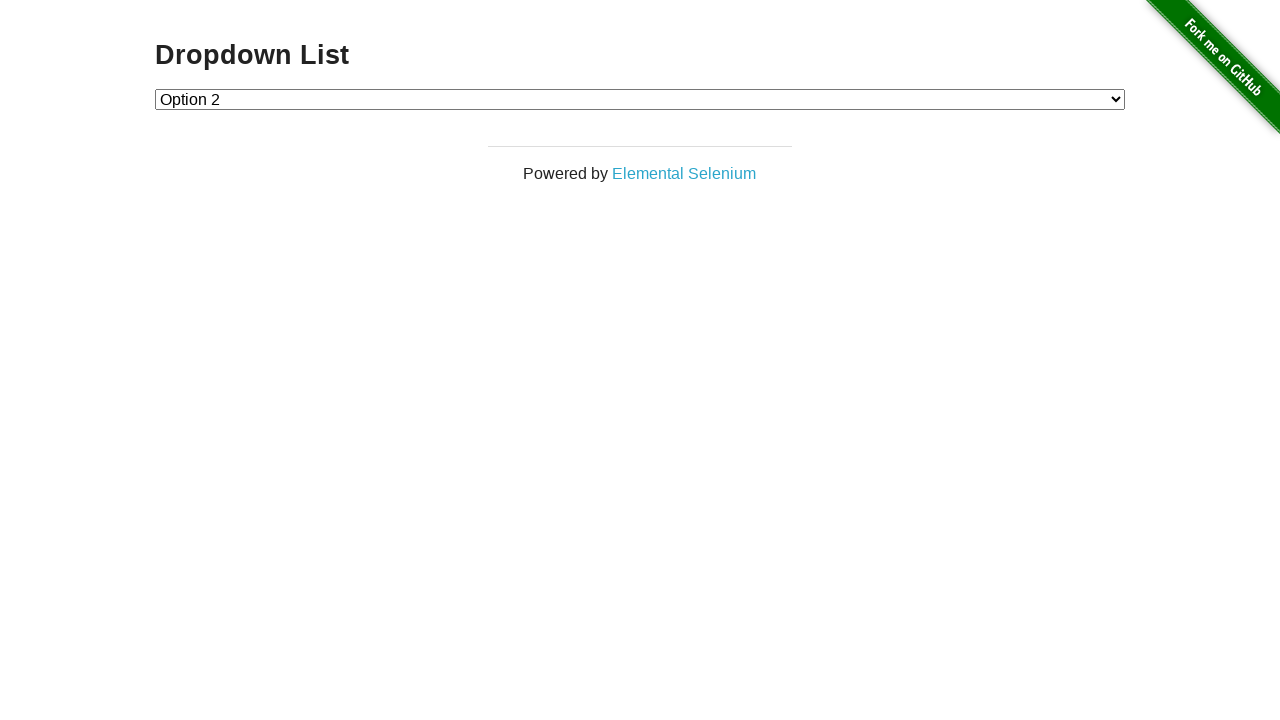